Tests dynamic element loading by clicking a button and waiting for a welcome message to appear

Starting URL: http://syntaxprojects.com/dynamic-elements-loading.php

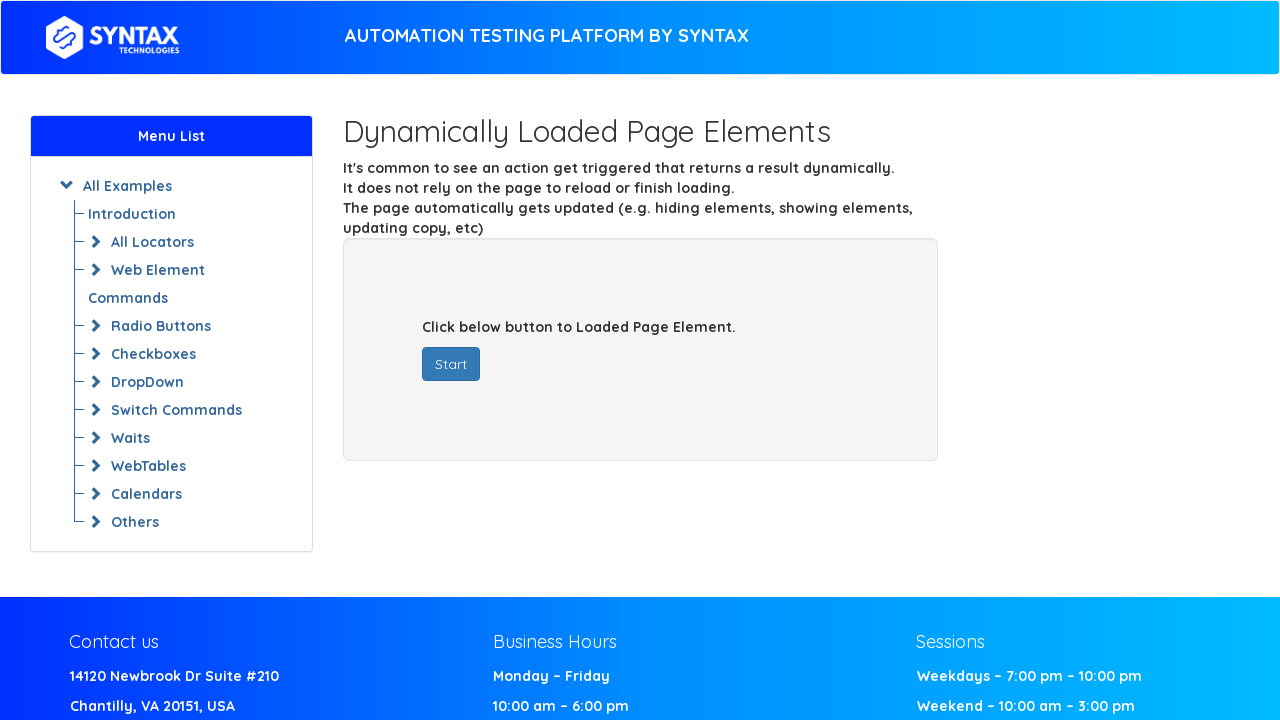

Clicked start button to trigger dynamic content loading at (451, 364) on #startButton
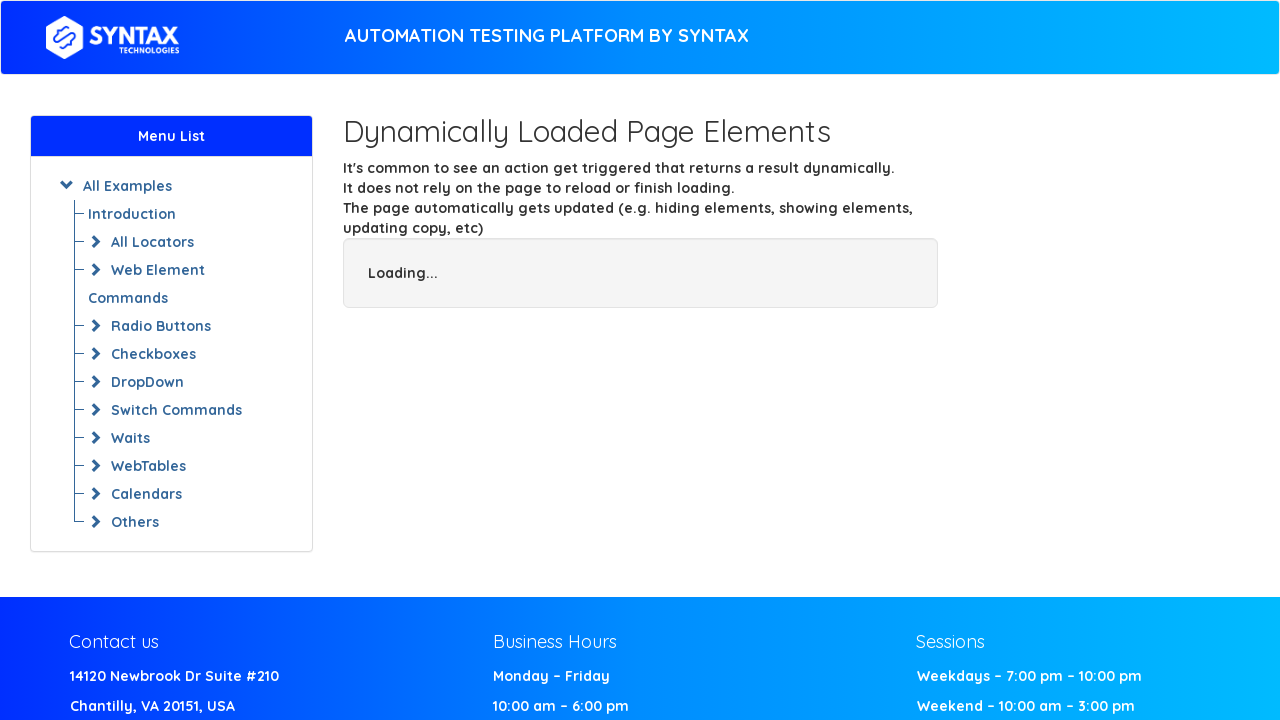

Welcome message appeared and became visible
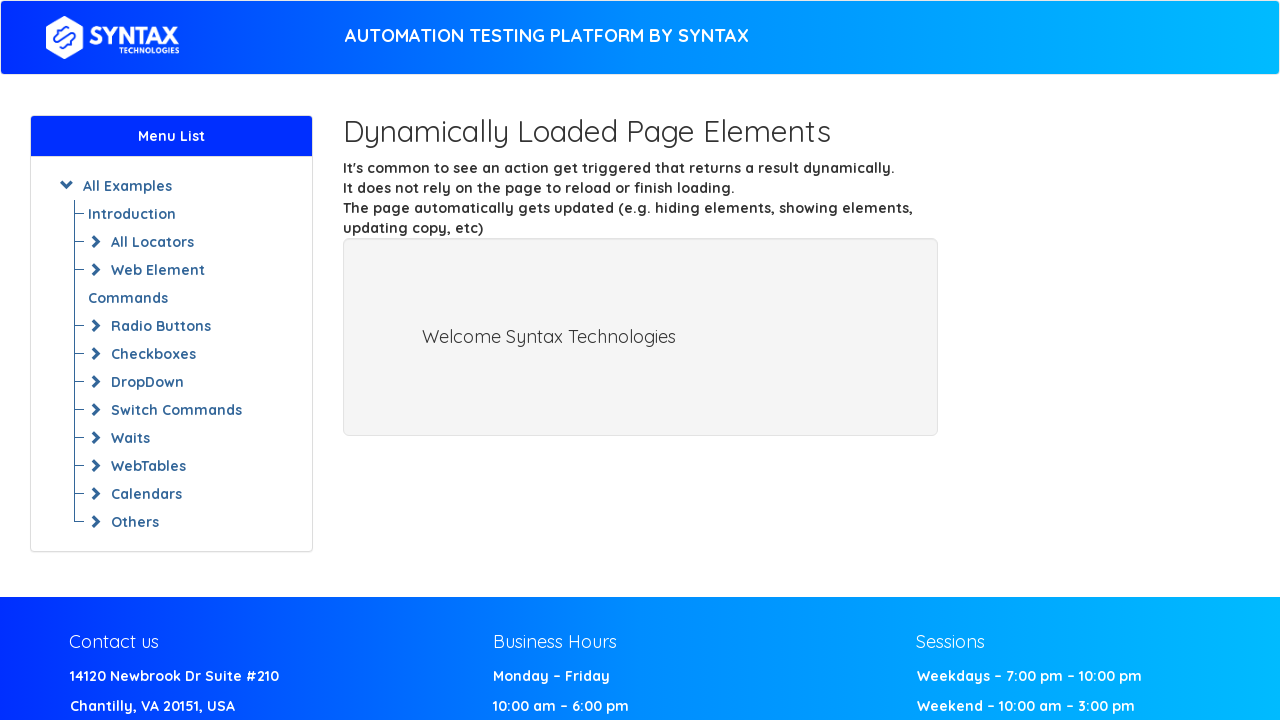

Located welcome message element
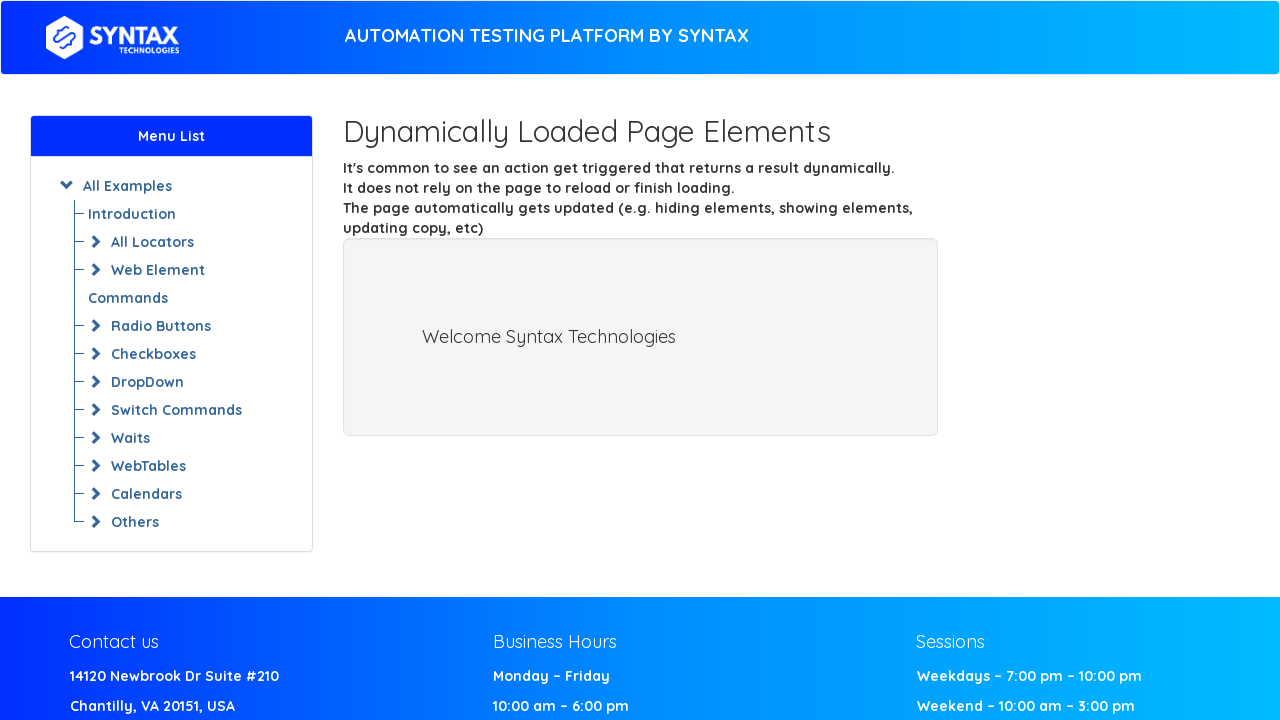

Extracted welcome message text: Welcome Syntax Technologies
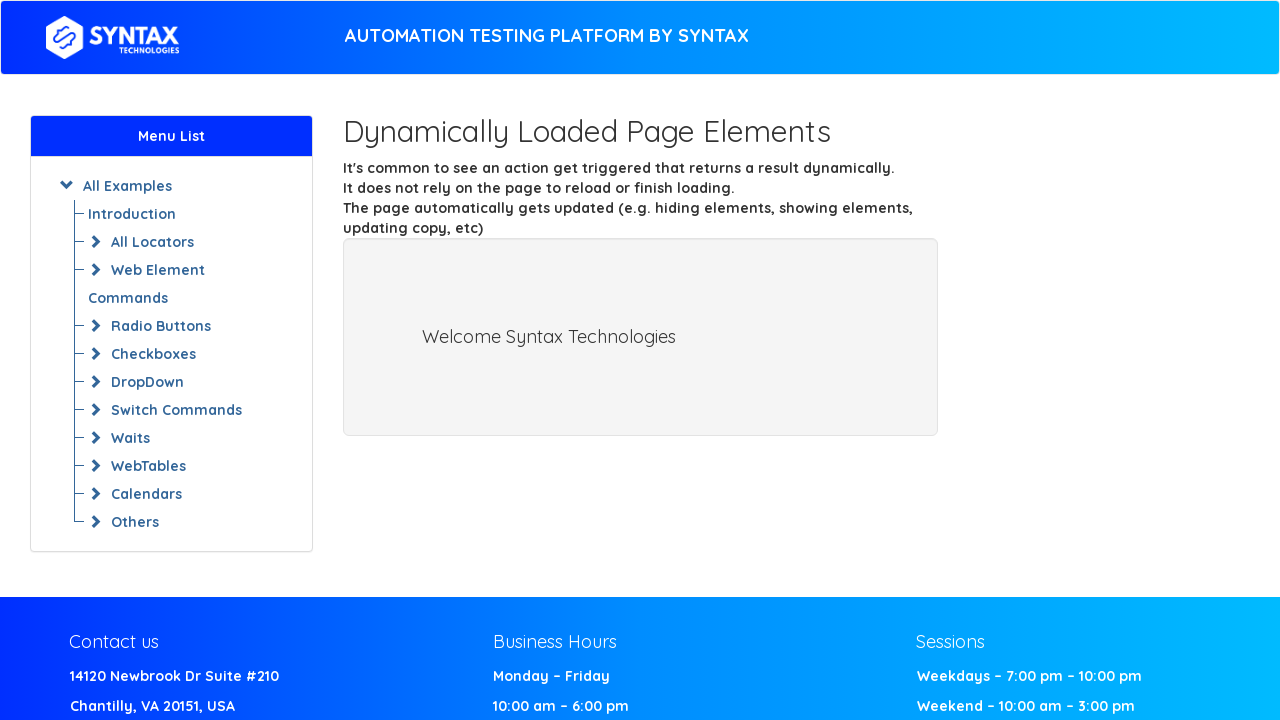

Printed welcome message to console
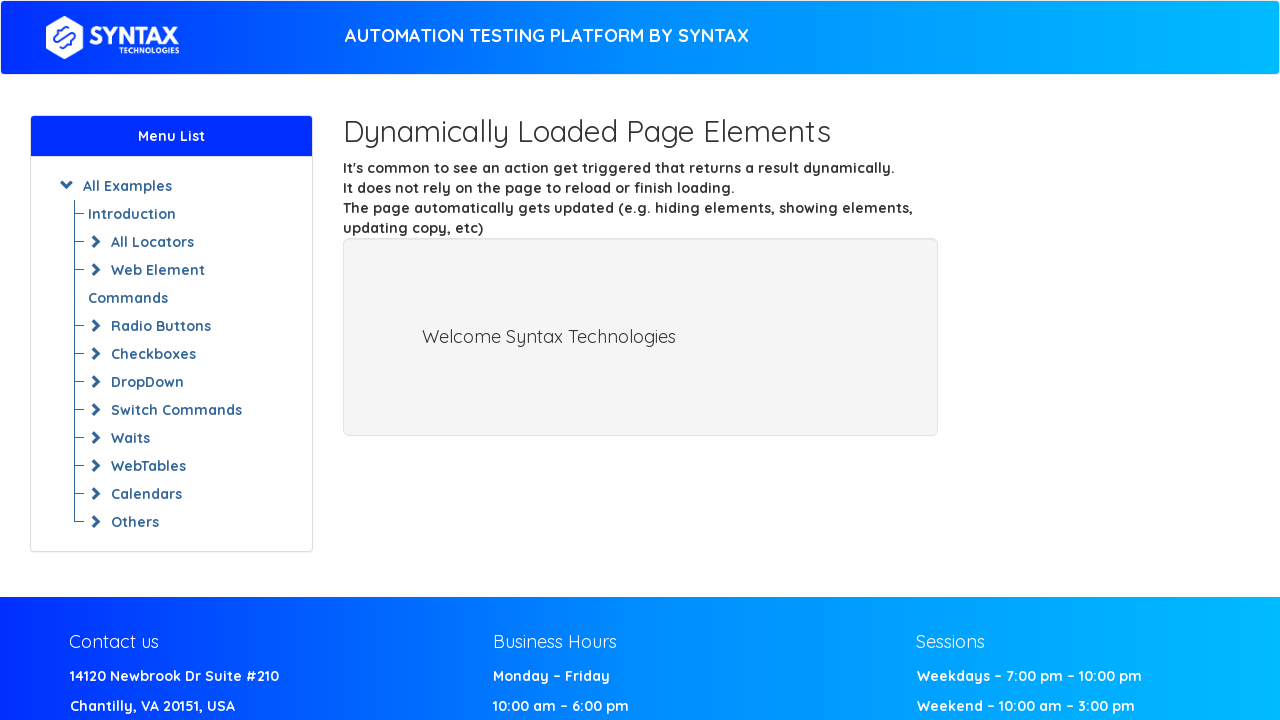

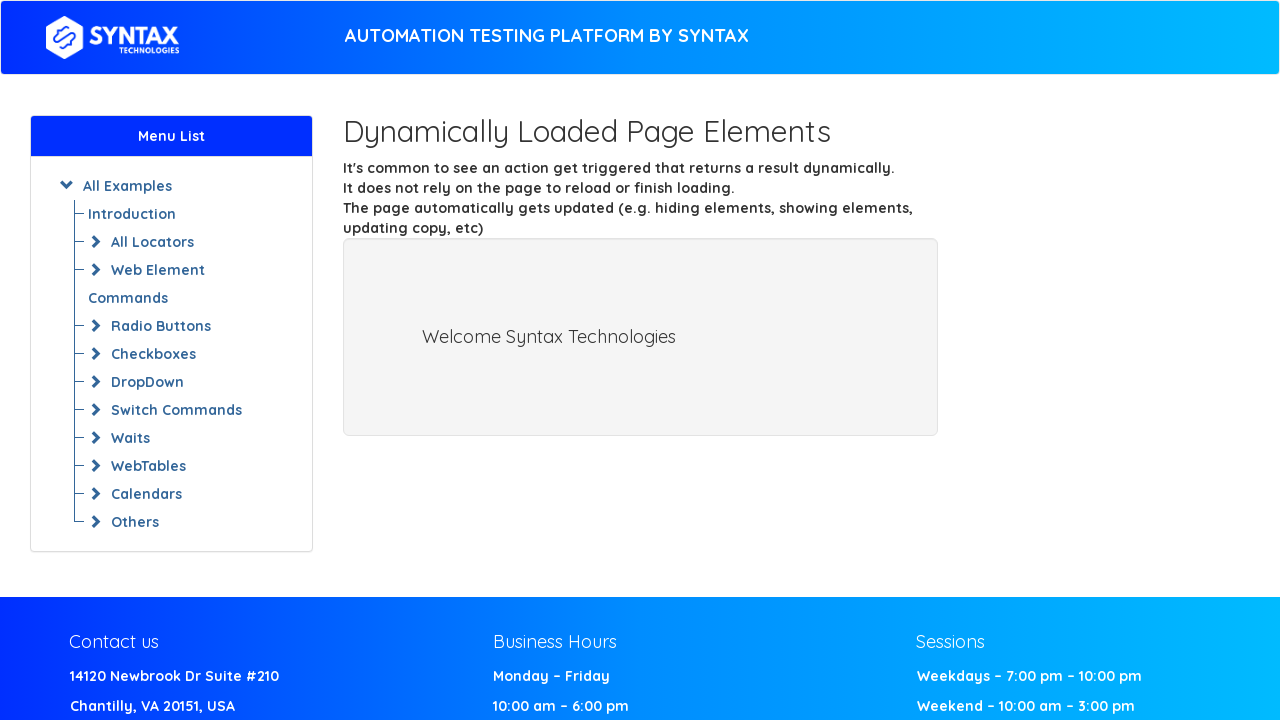